Tests the Brazilian tax authority (Receita Federal) MEI identification form by entering a CNPJ number and clicking the search button

Starting URL: http://www8.receita.fazenda.gov.br/SimplesNacional/Aplicacoes/ATSPO/pgmei.app/Identificacao

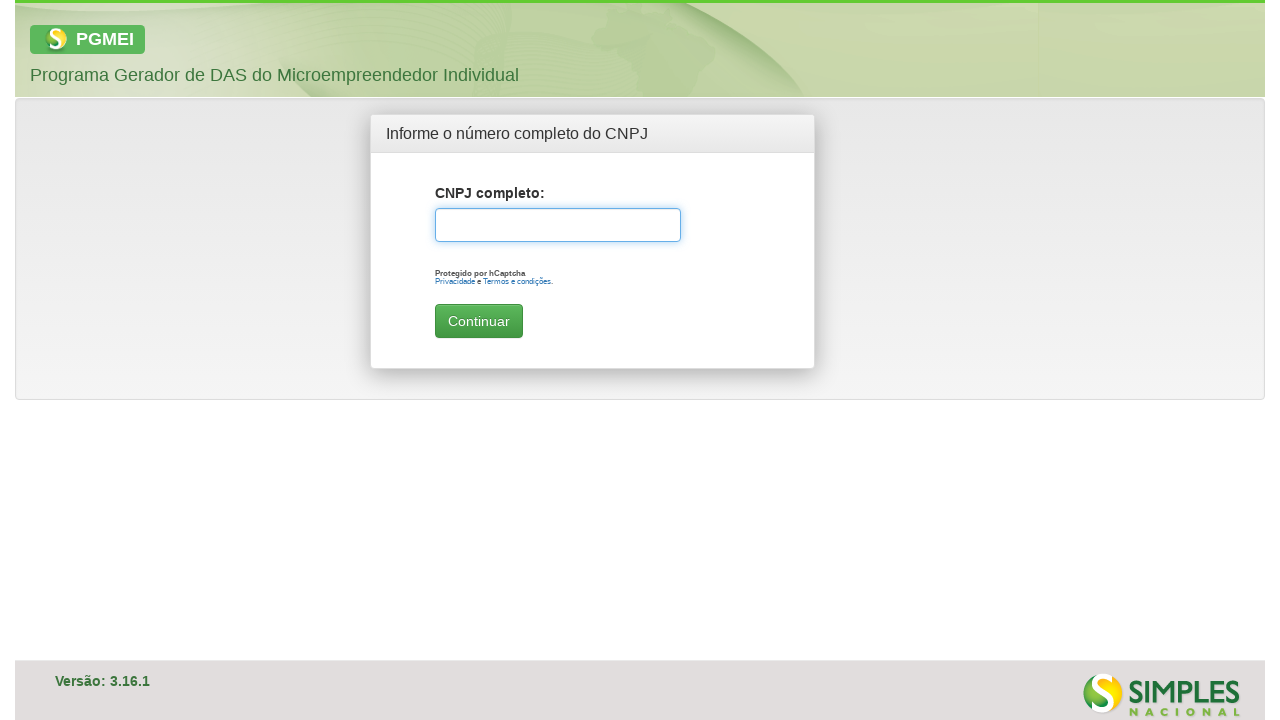

Filled CNPJ field with test number 38294699000112 on #cnpj
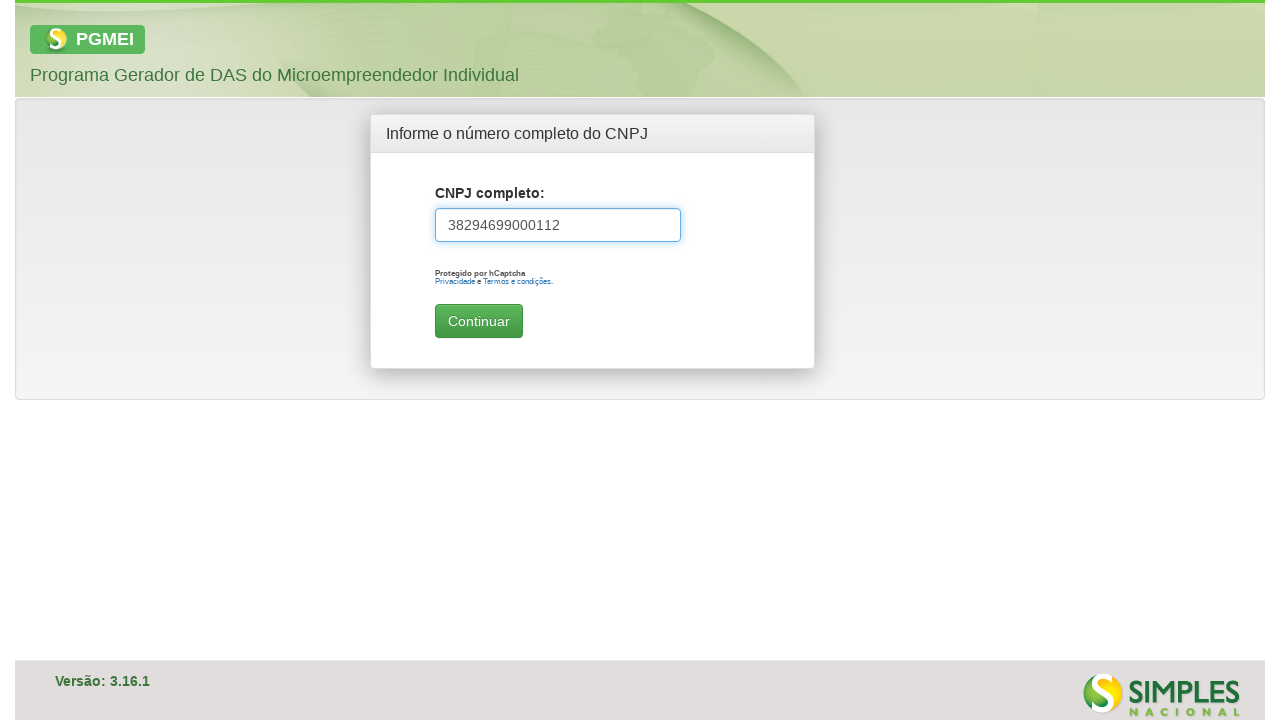

Clicked search button to submit CNPJ at (479, 321) on .btn.btn-success.ladda-button
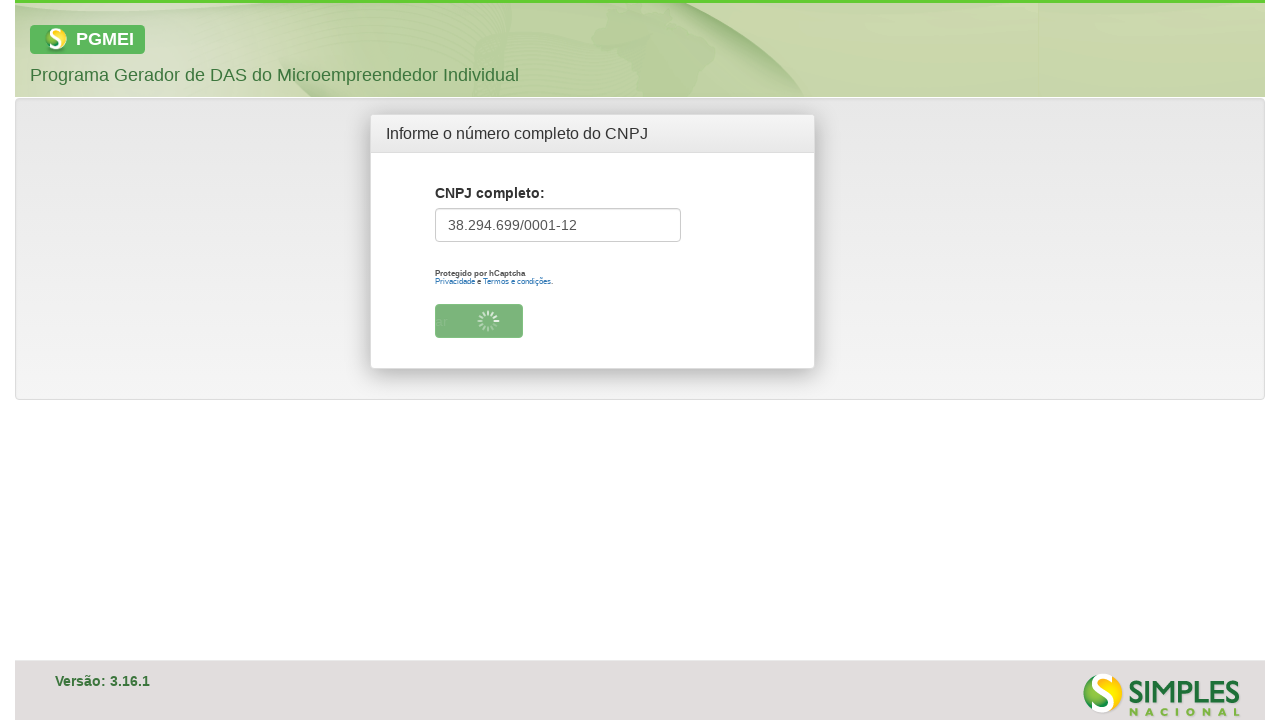

Waited for page to complete network requests
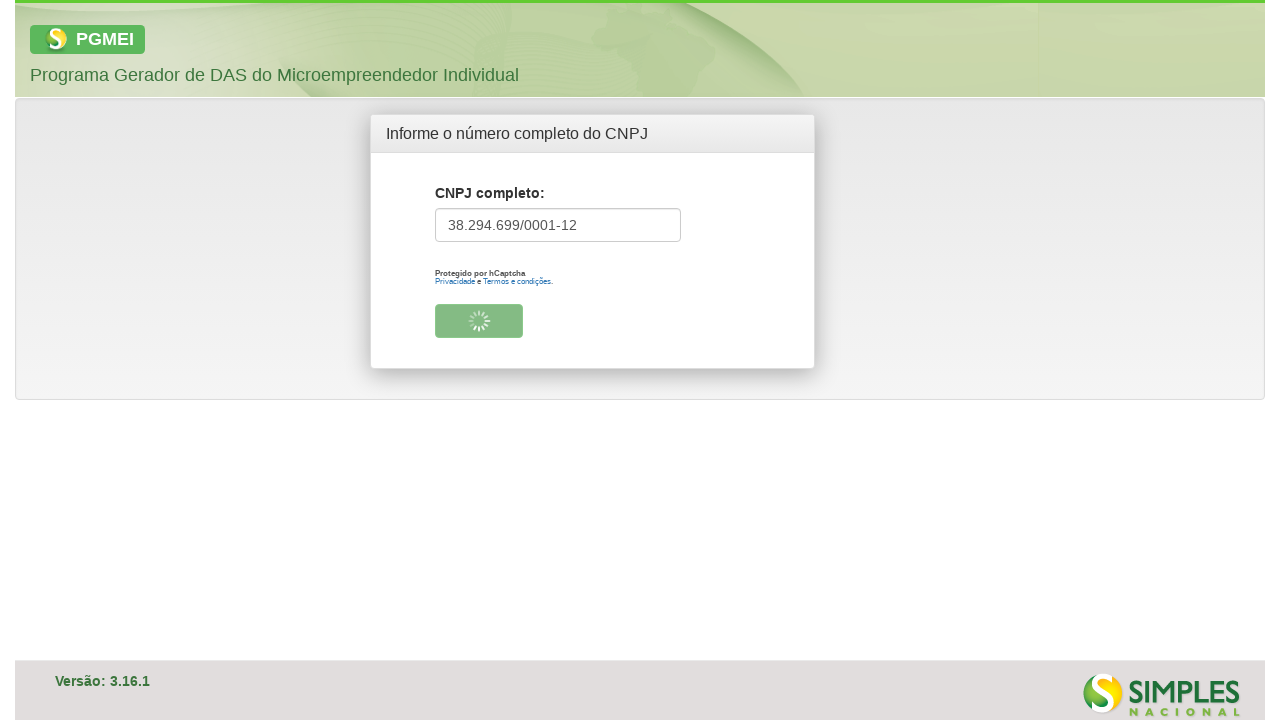

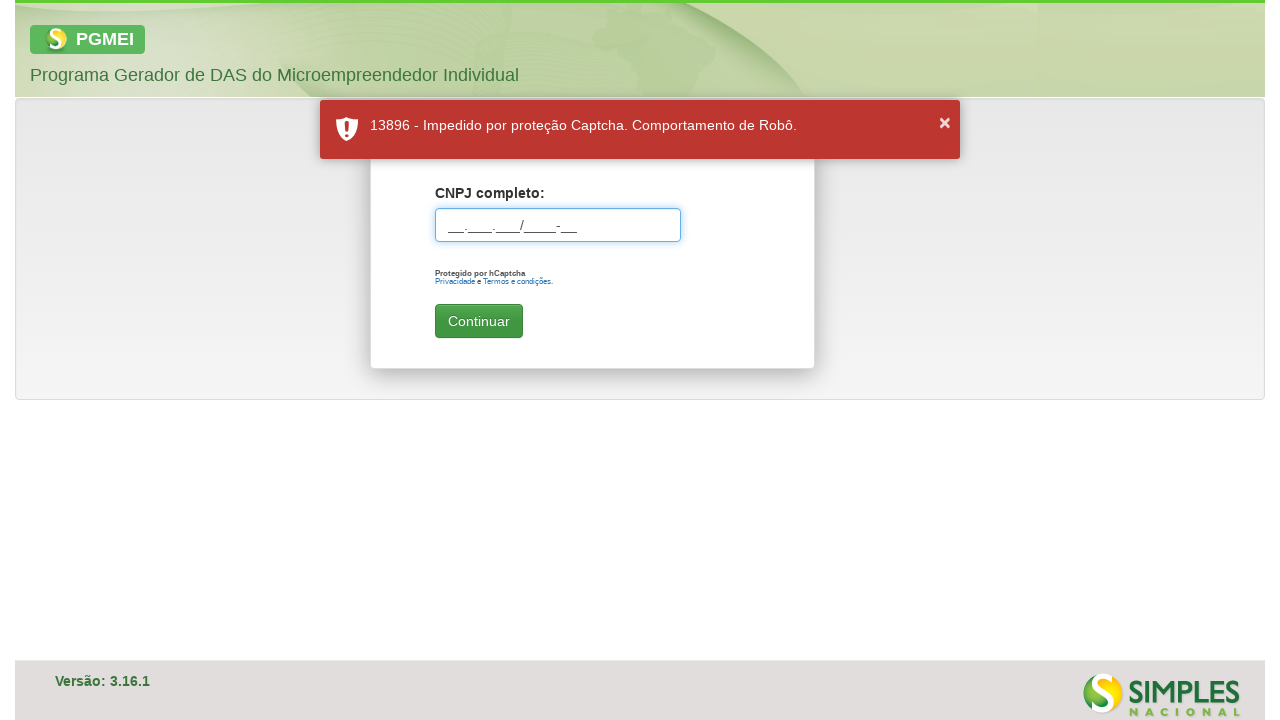